Tests creating a new paste on Pastebin by entering text content, selecting an expiration time of 10 minutes, and filling in a title for the paste.

Starting URL: https://pastebin.com/

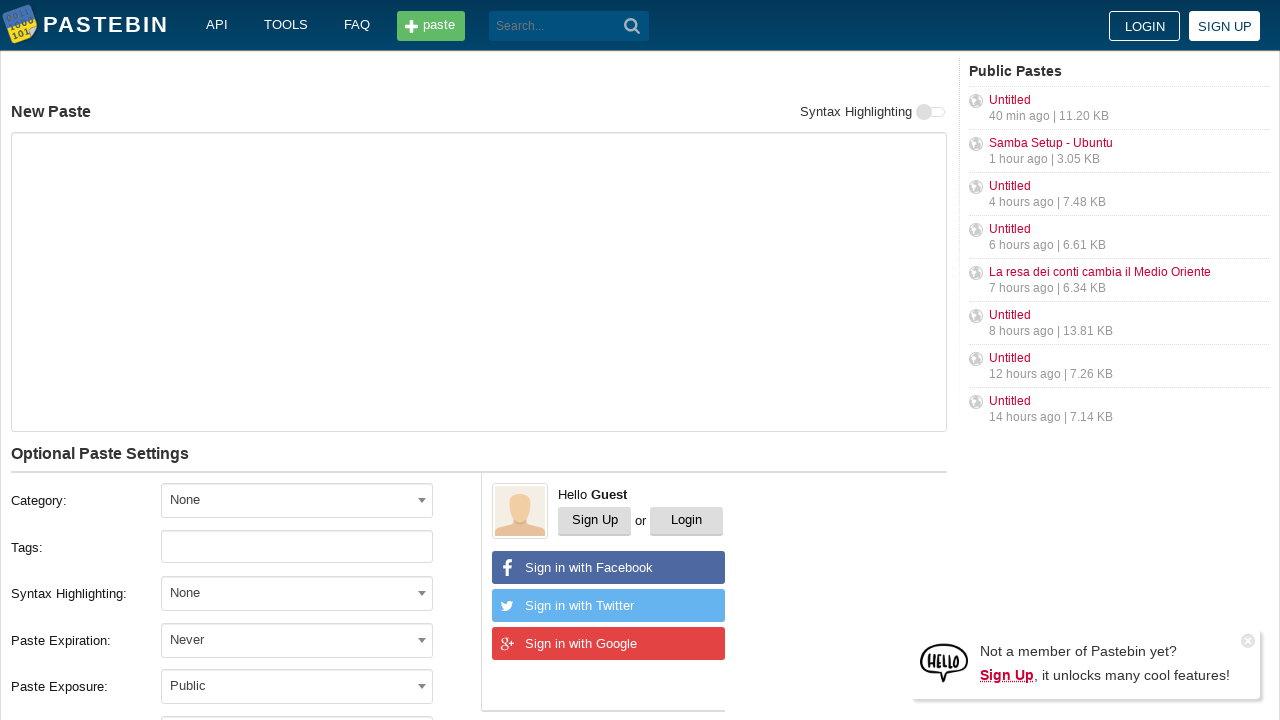

Clicked the paste/new button in header at (431, 26) on .header__btn
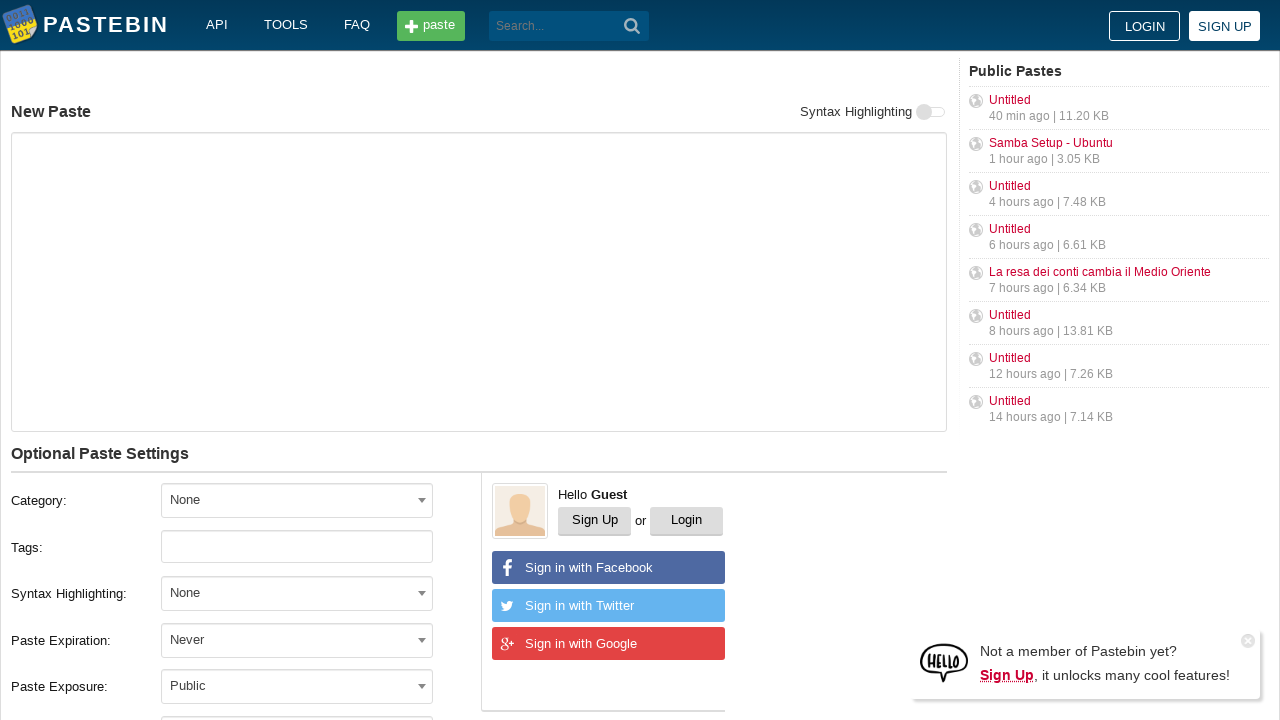

Clicked on the text area for paste content at (479, 282) on #postform-text
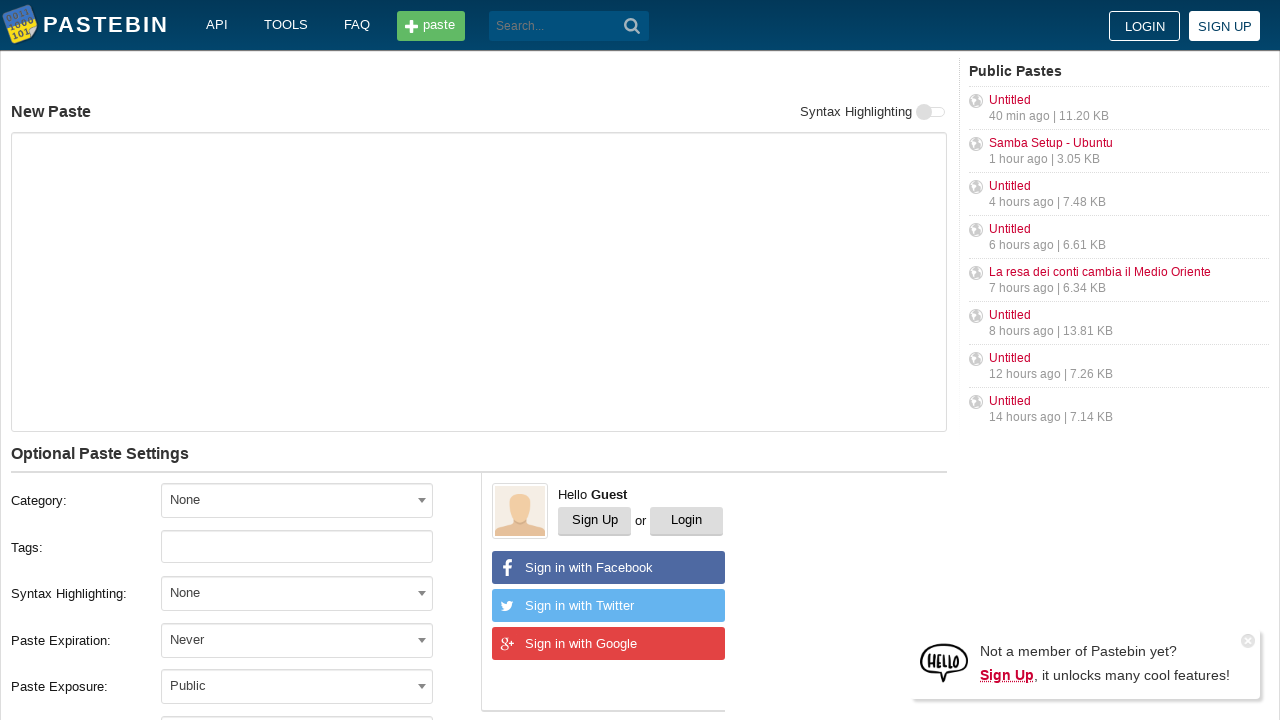

Entered paste content: 'Hello from WebDriver' on #postform-text
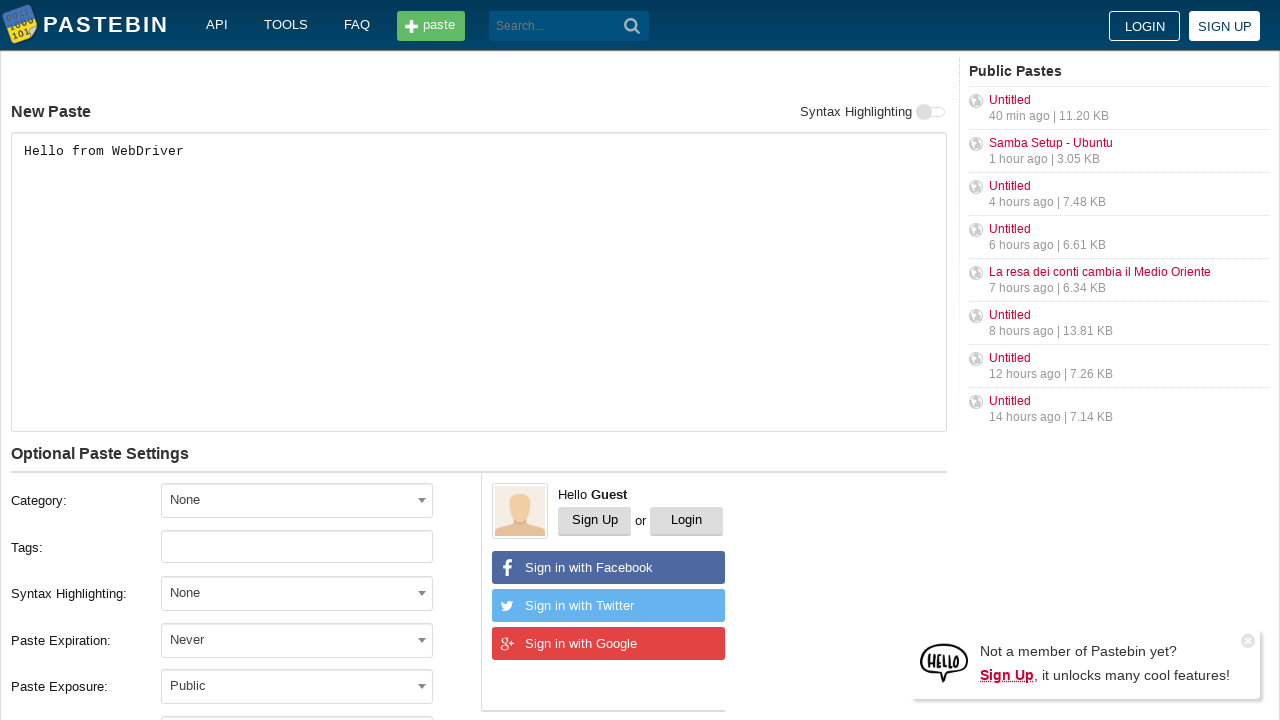

Clicked expiration dropdown selector at (297, 640) on #select2-postform-expiration-container
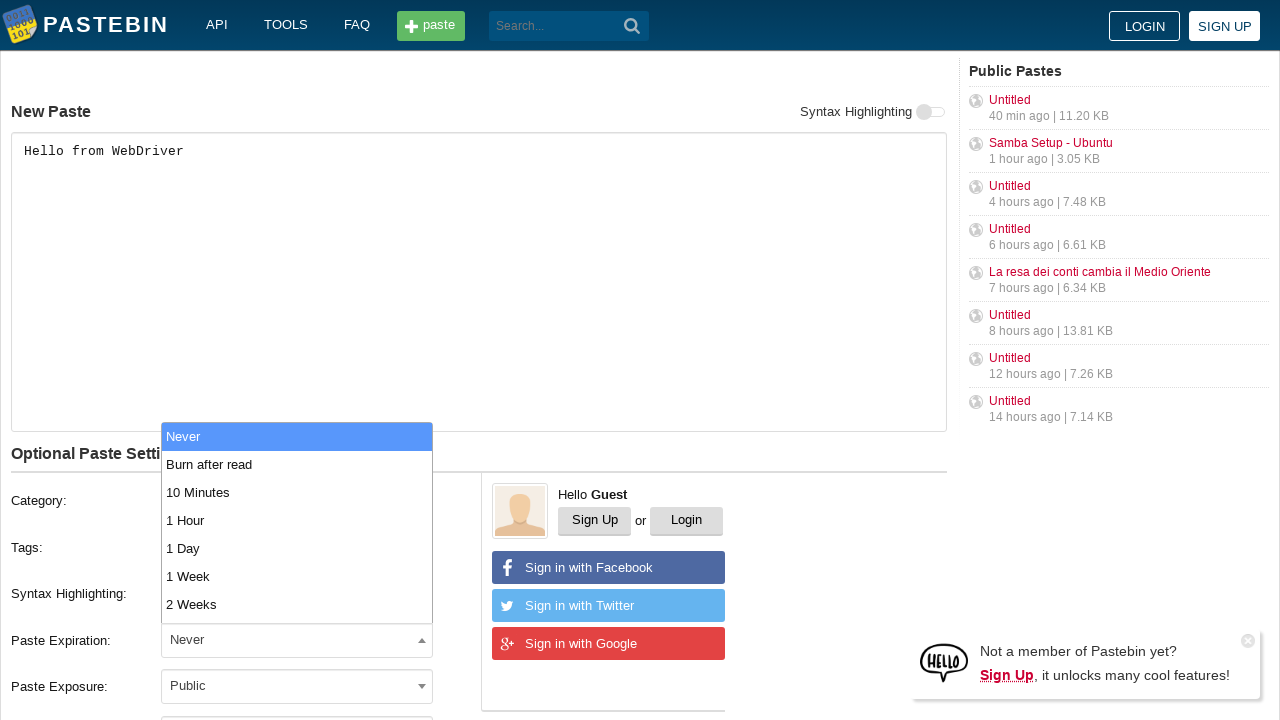

Selected '10 Minutes' expiration option at (297, 492) on li:has-text('10 Minutes')
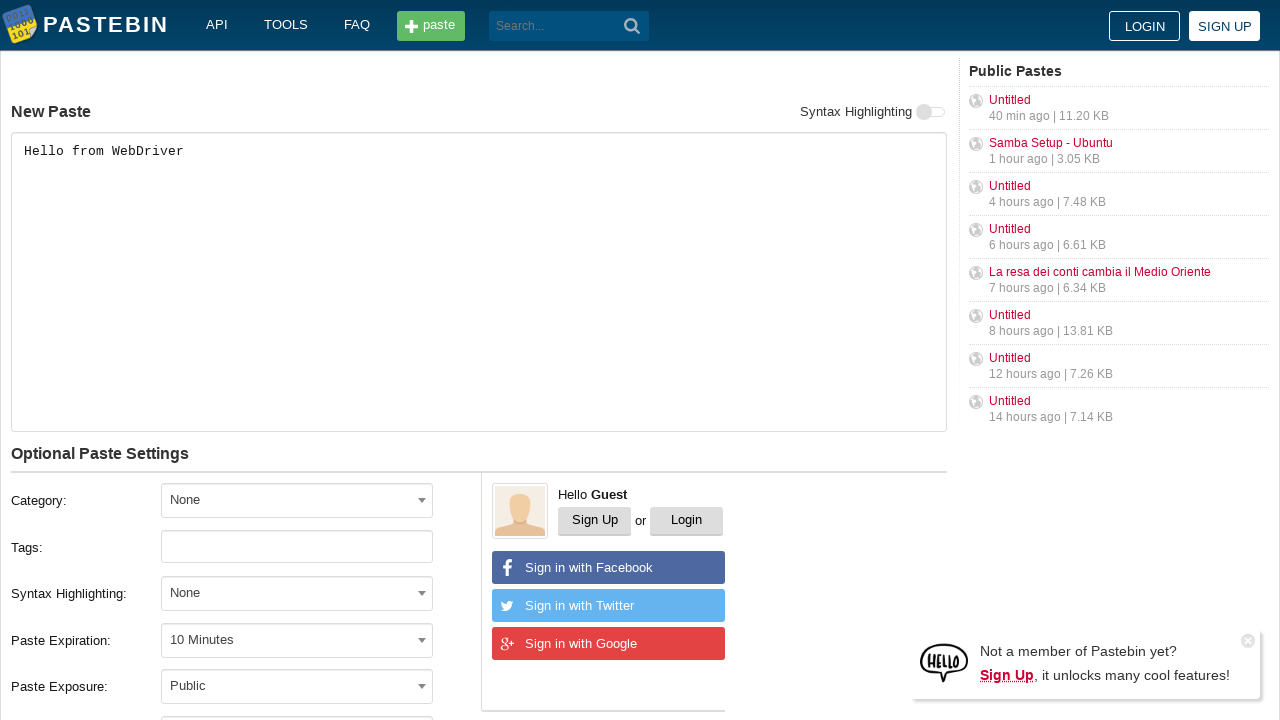

Filled in the paste title: 'helloweb' on #postform-name
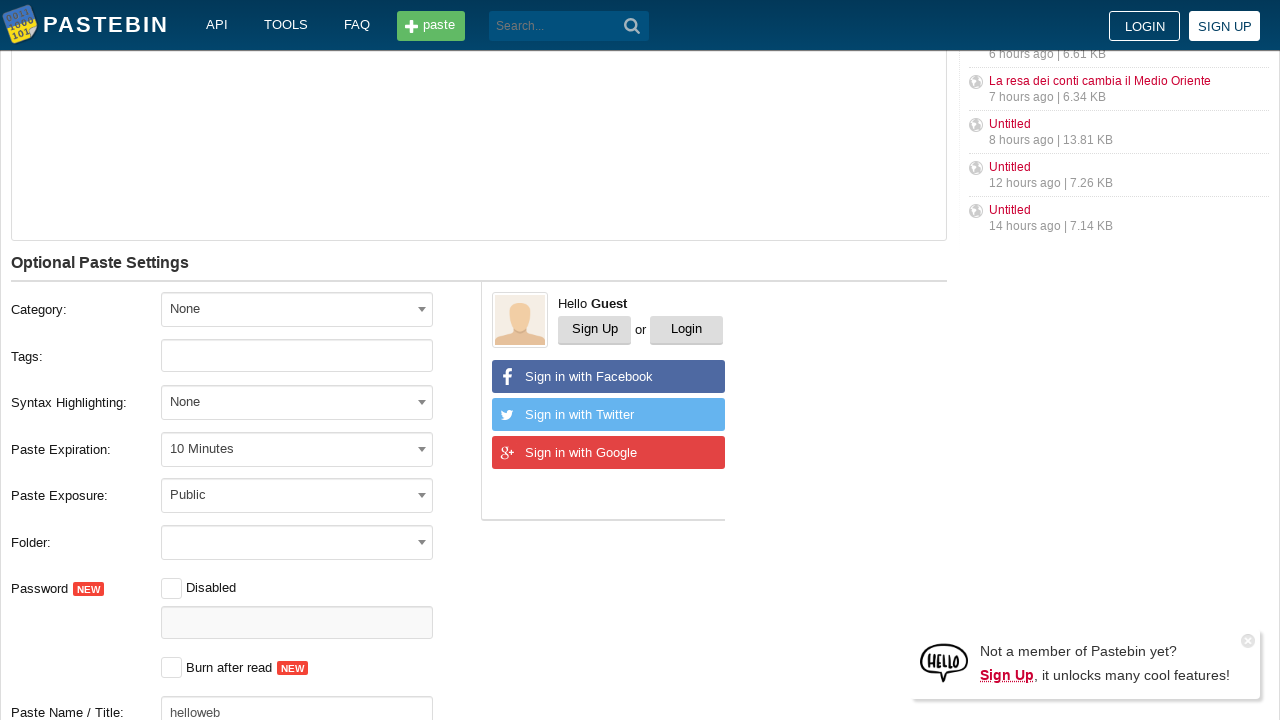

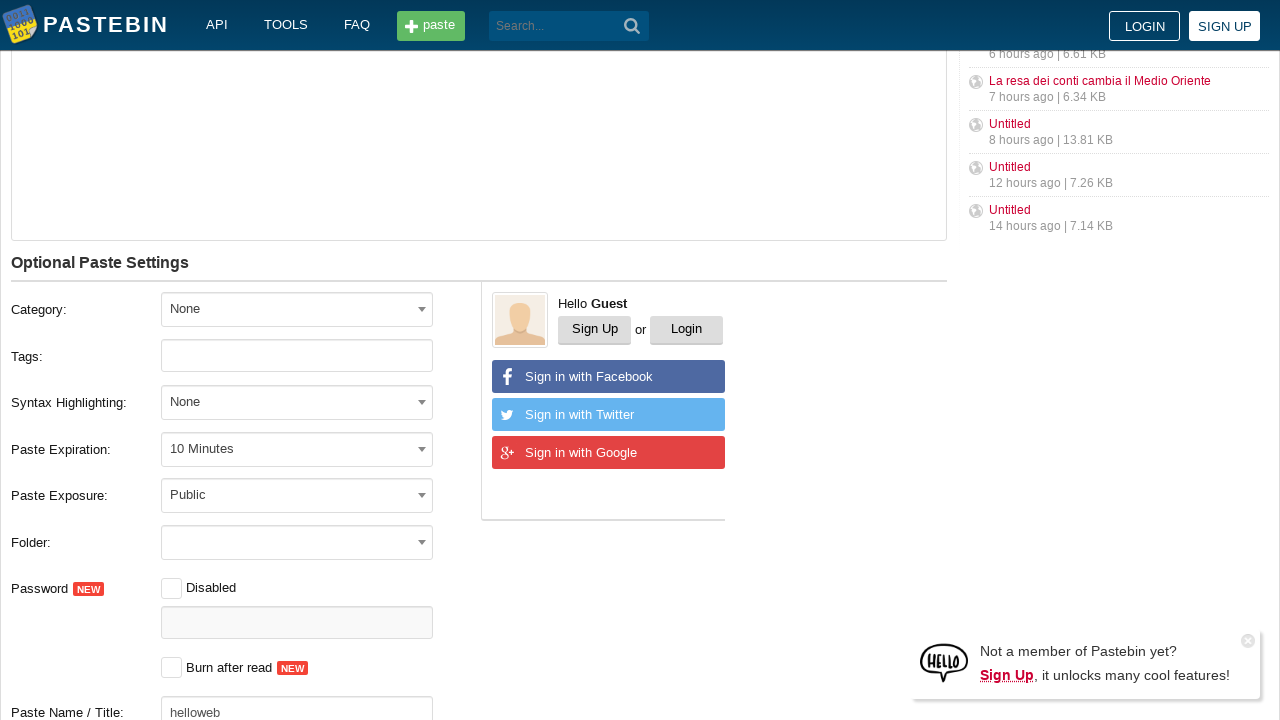